Tests opening a new browser window, switching to it, and navigating to a second page, then verifying that two window handles exist.

Starting URL: https://the-internet.herokuapp.com/windows

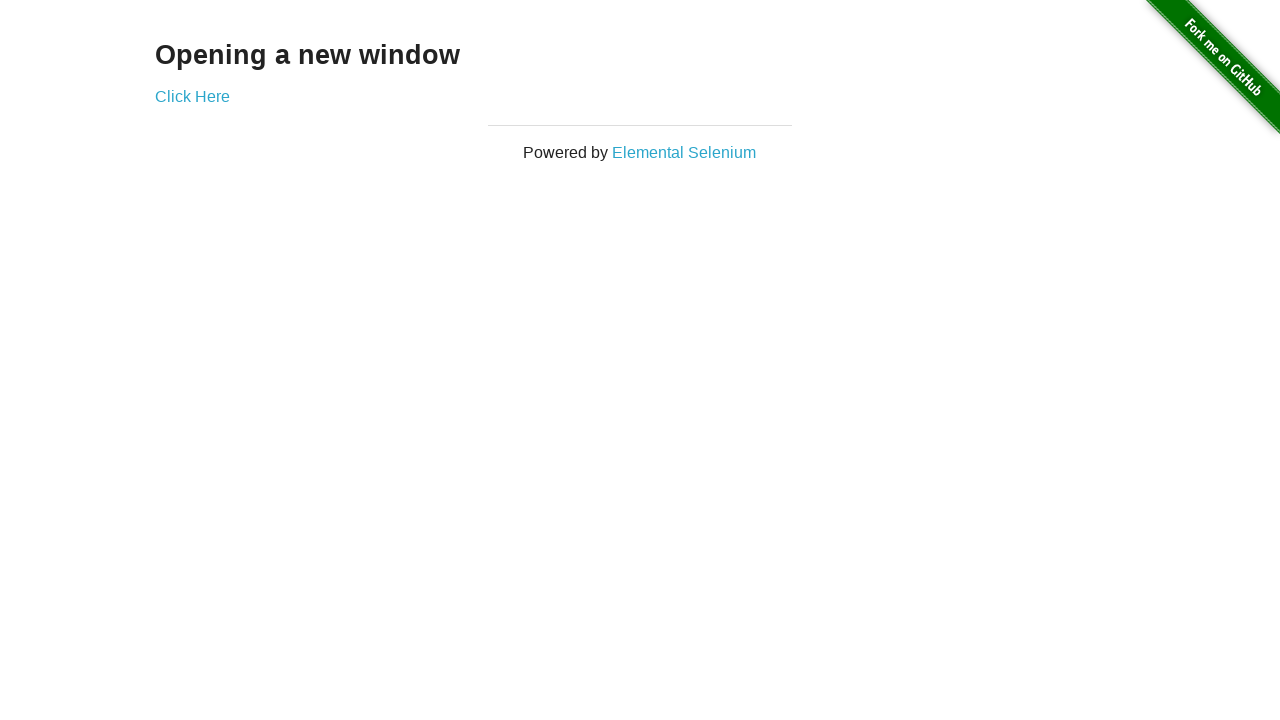

Opened a new browser window
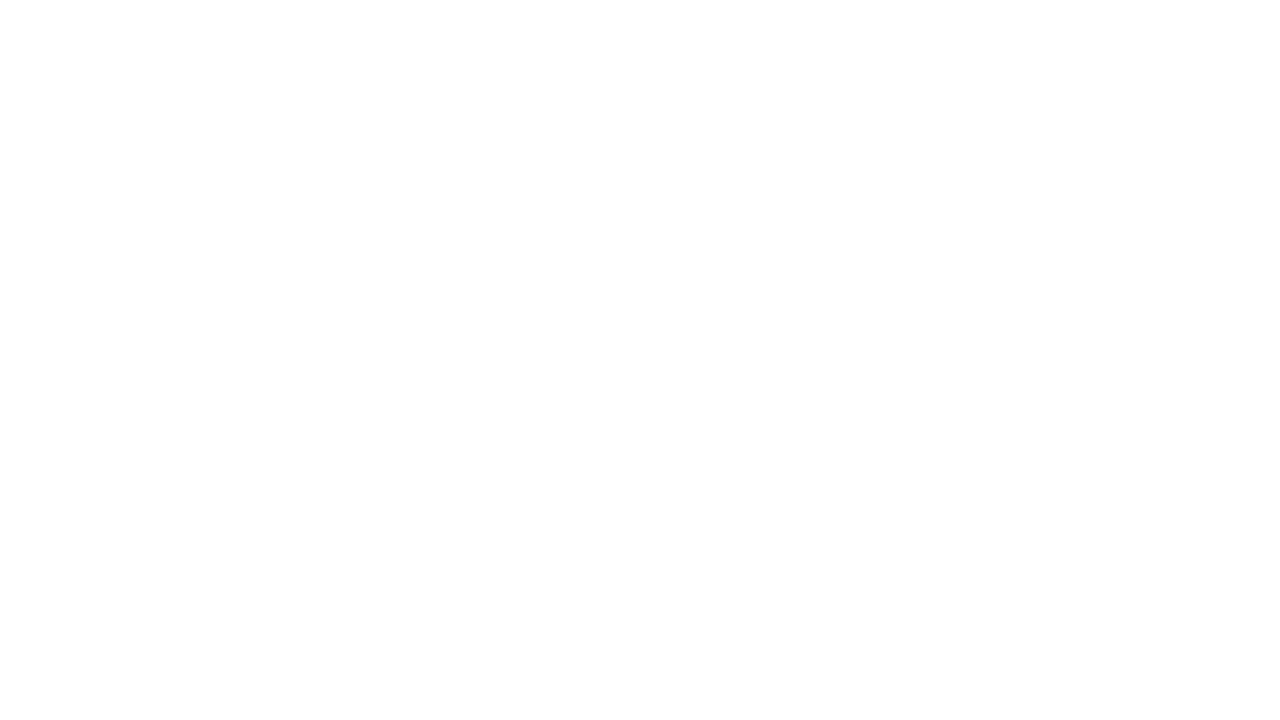

Navigated to typos page in new window
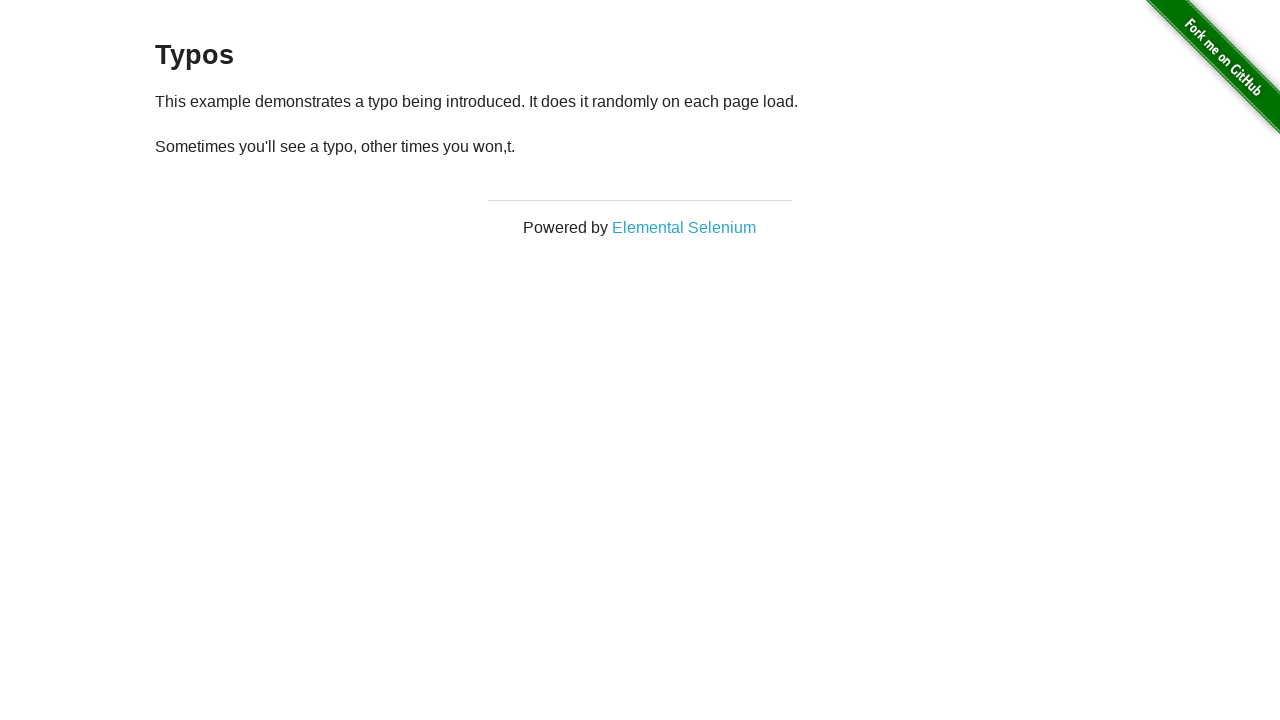

Verified that two window handles exist
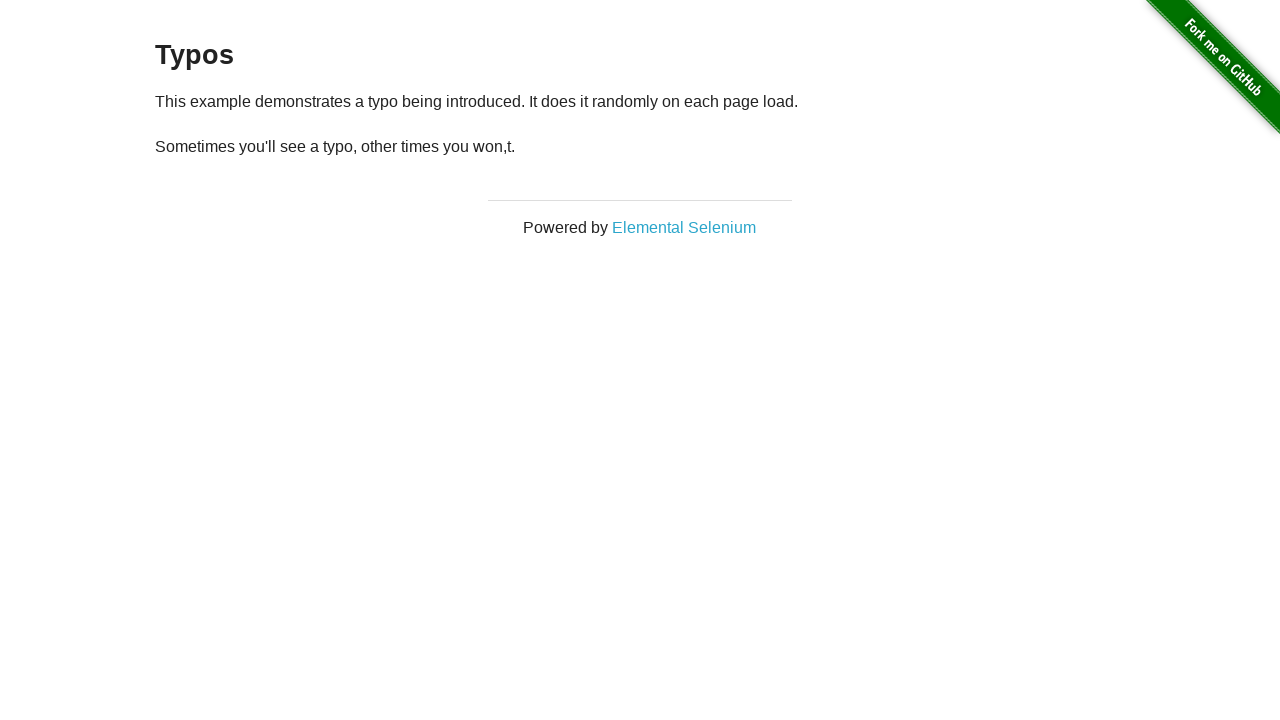

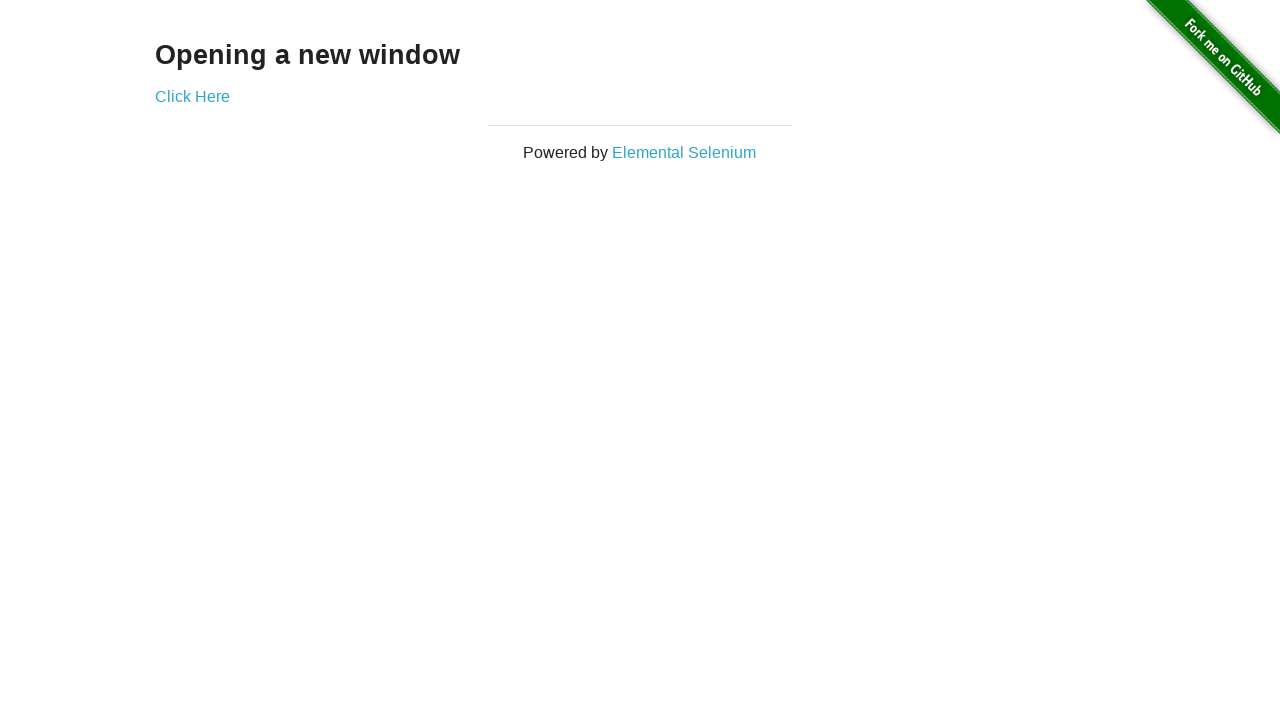